Demonstrates handling multiple browser windows/tabs by clicking a link that opens a new window, switching to the child window, verifying the switch occurred, and then closing the child window.

Starting URL: https://the-internet.herokuapp.com/windows

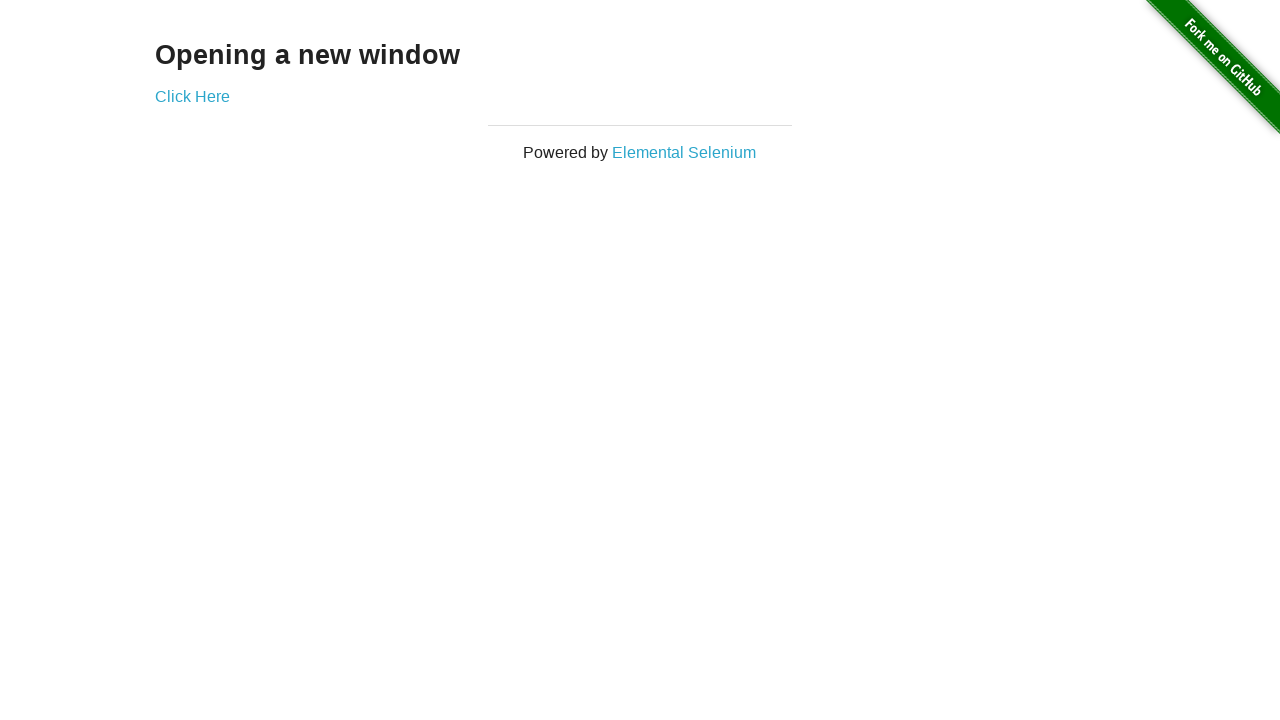

Retrieved main window title
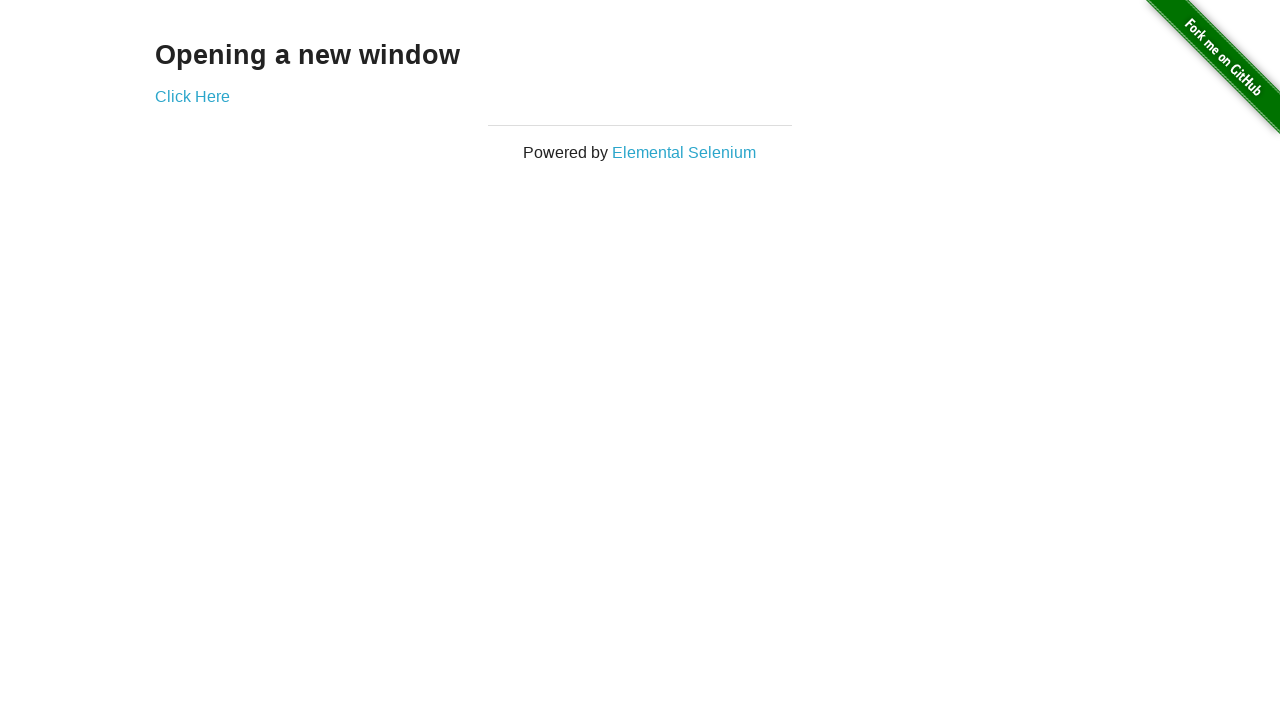

Clicked 'Click Here' link to open new window at (192, 96) on text=Click Here
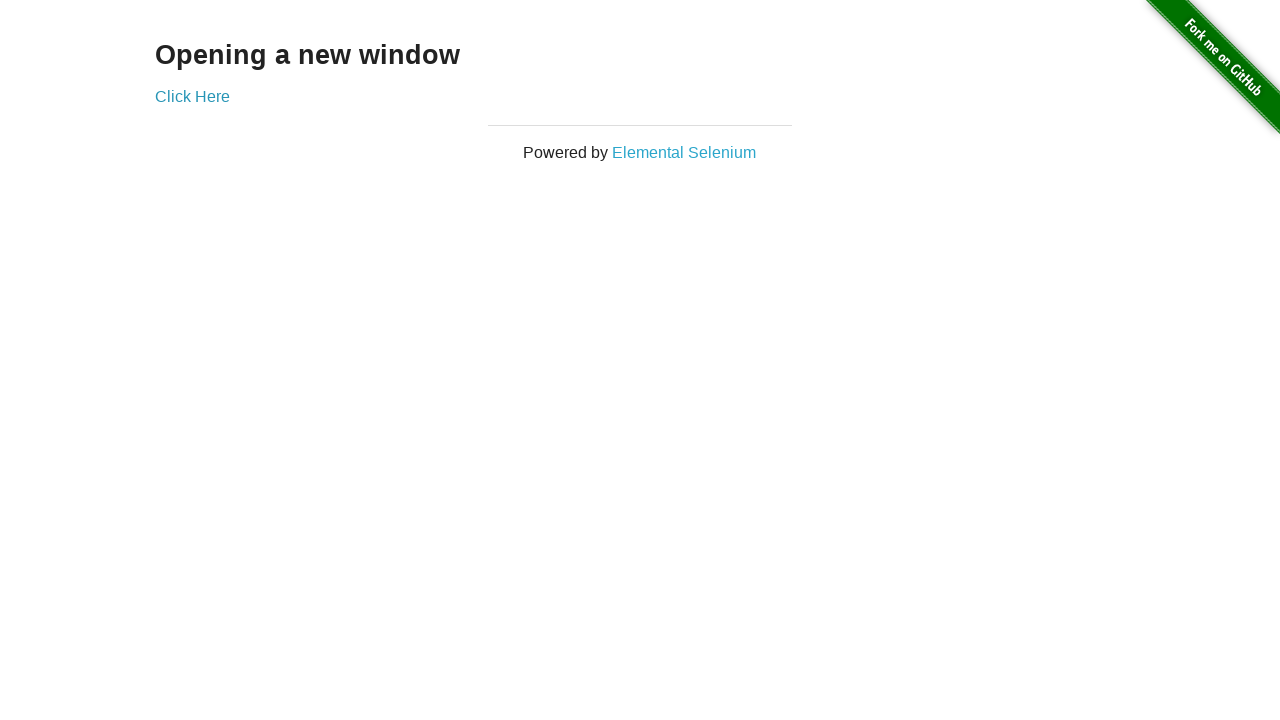

Captured child window/tab reference
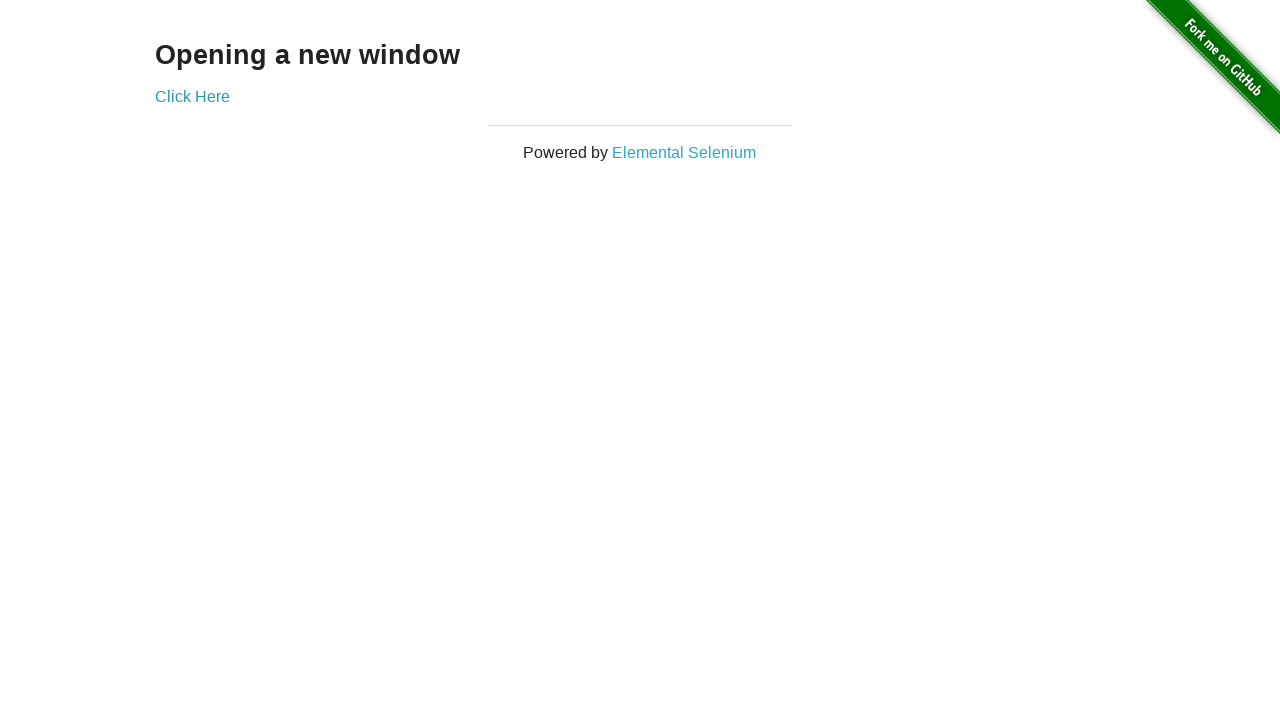

Child page finished loading
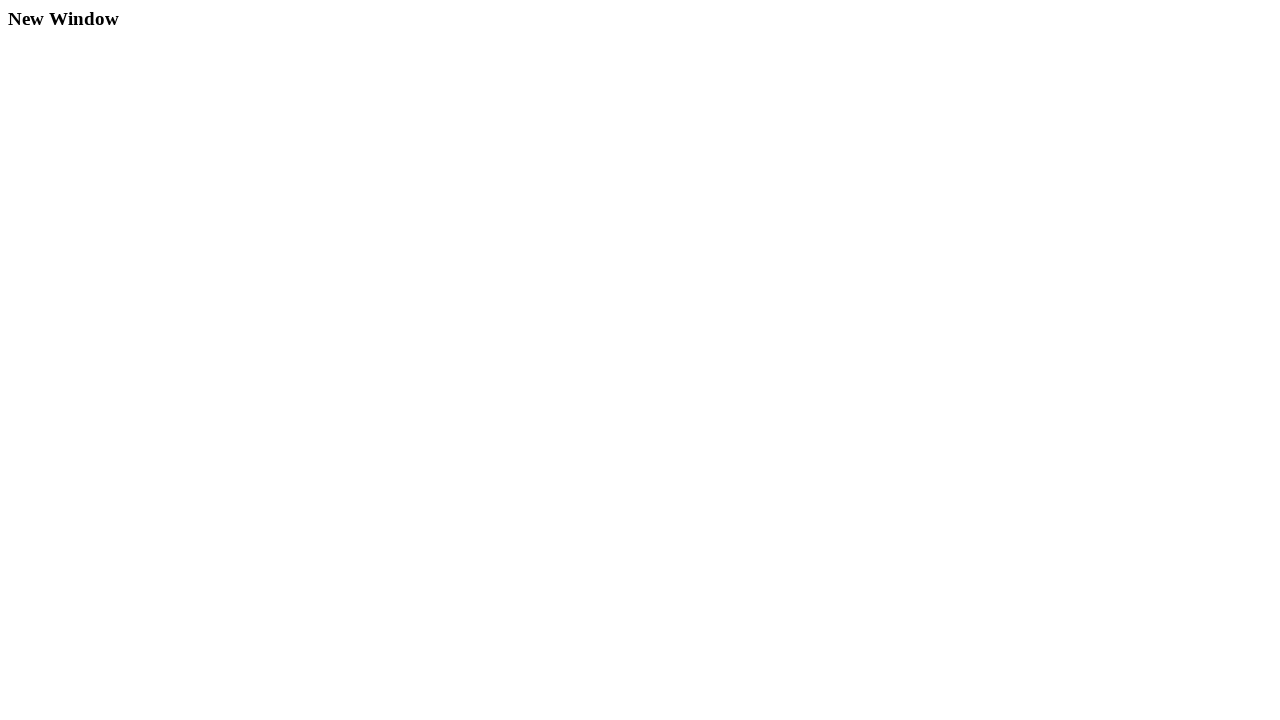

Verified main page title
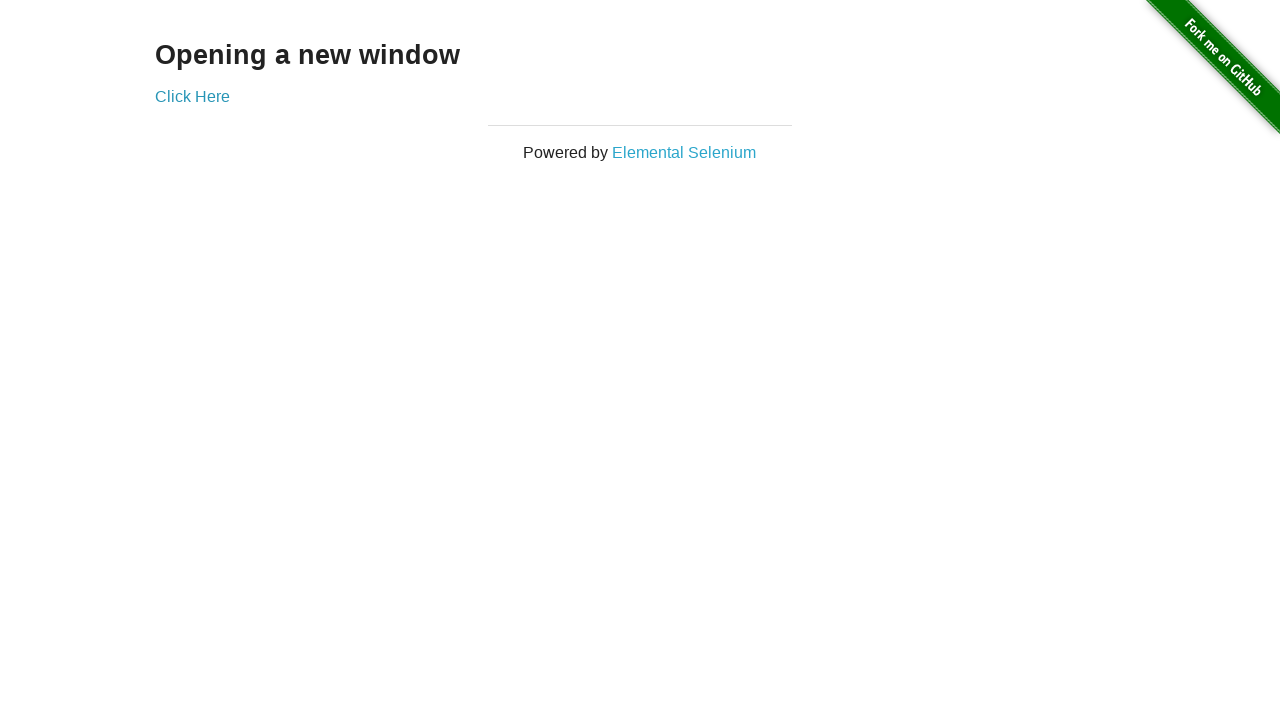

Verified child page title
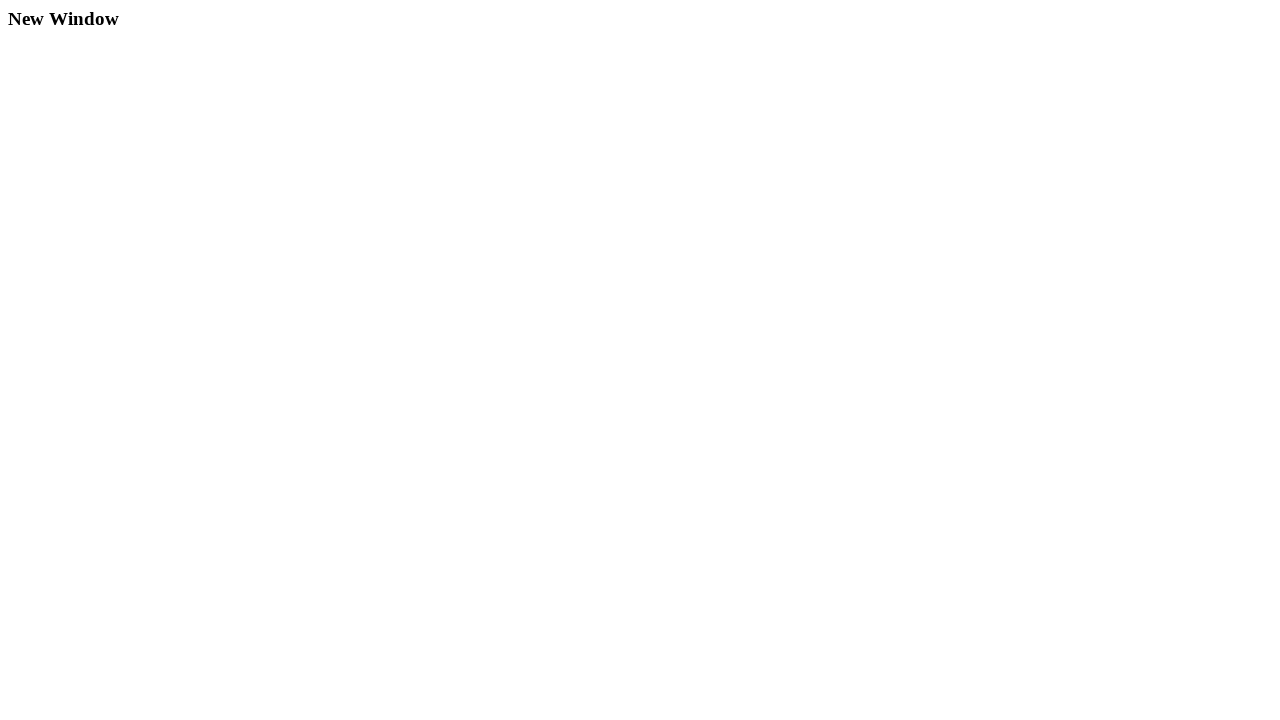

Closed child window
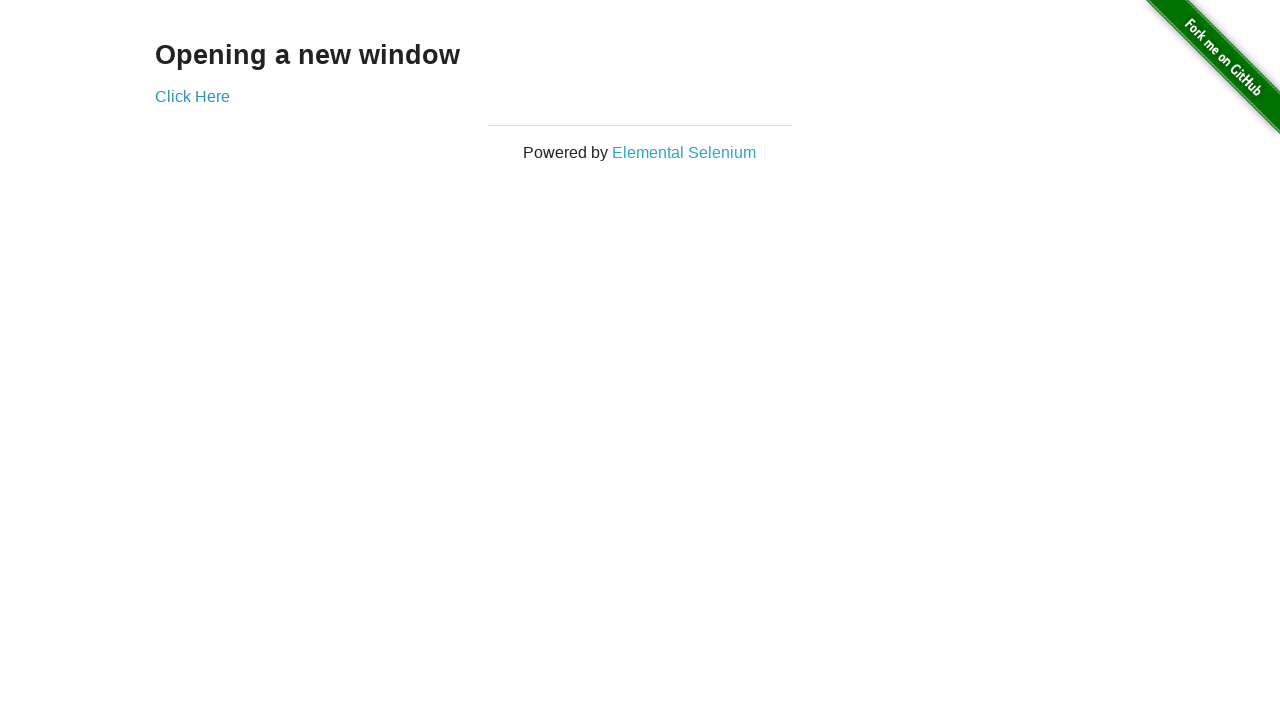

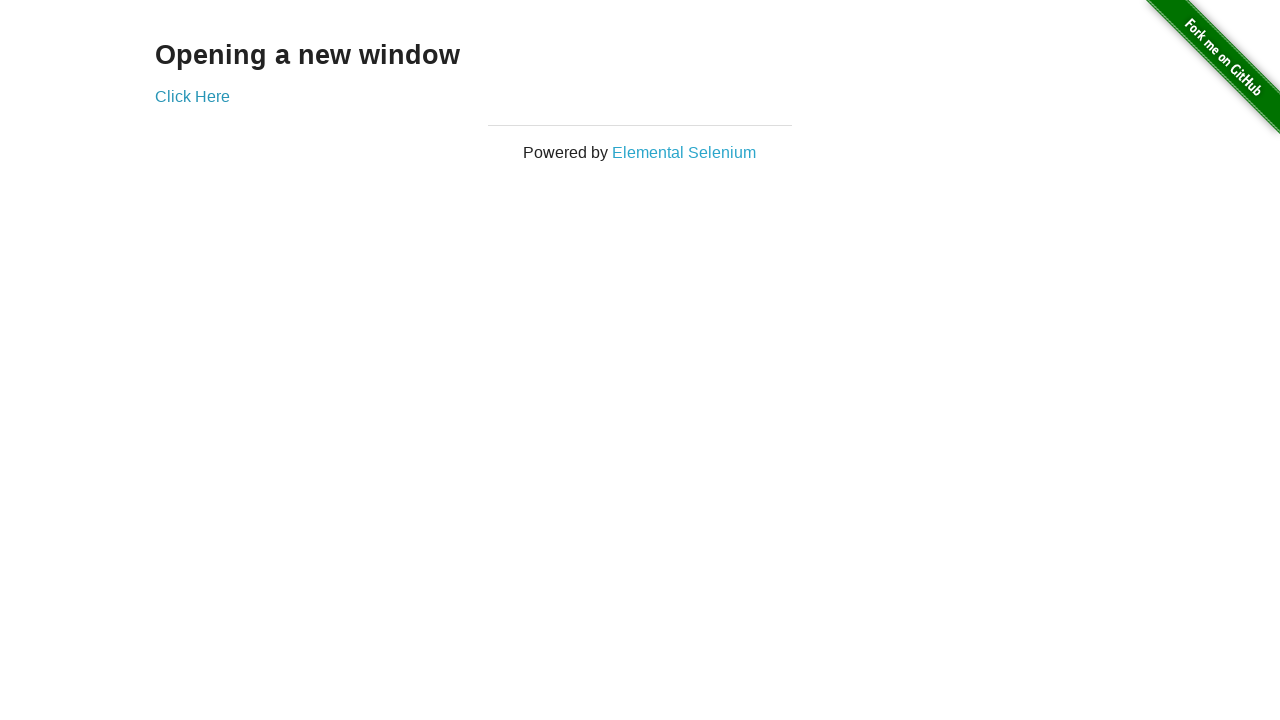